Tests text box form by filling in username, email, and address fields then submitting the form

Starting URL: https://demoqa.com/text-box

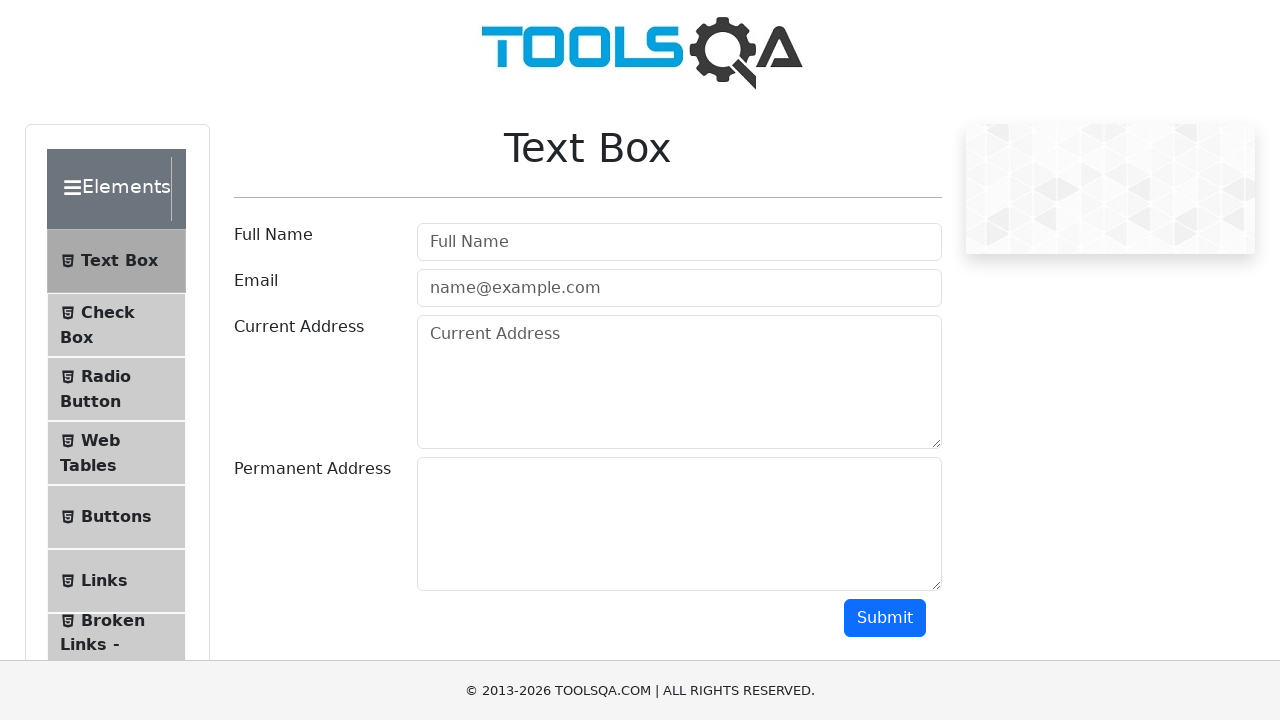

Filled username field with 'sachini' on #userName
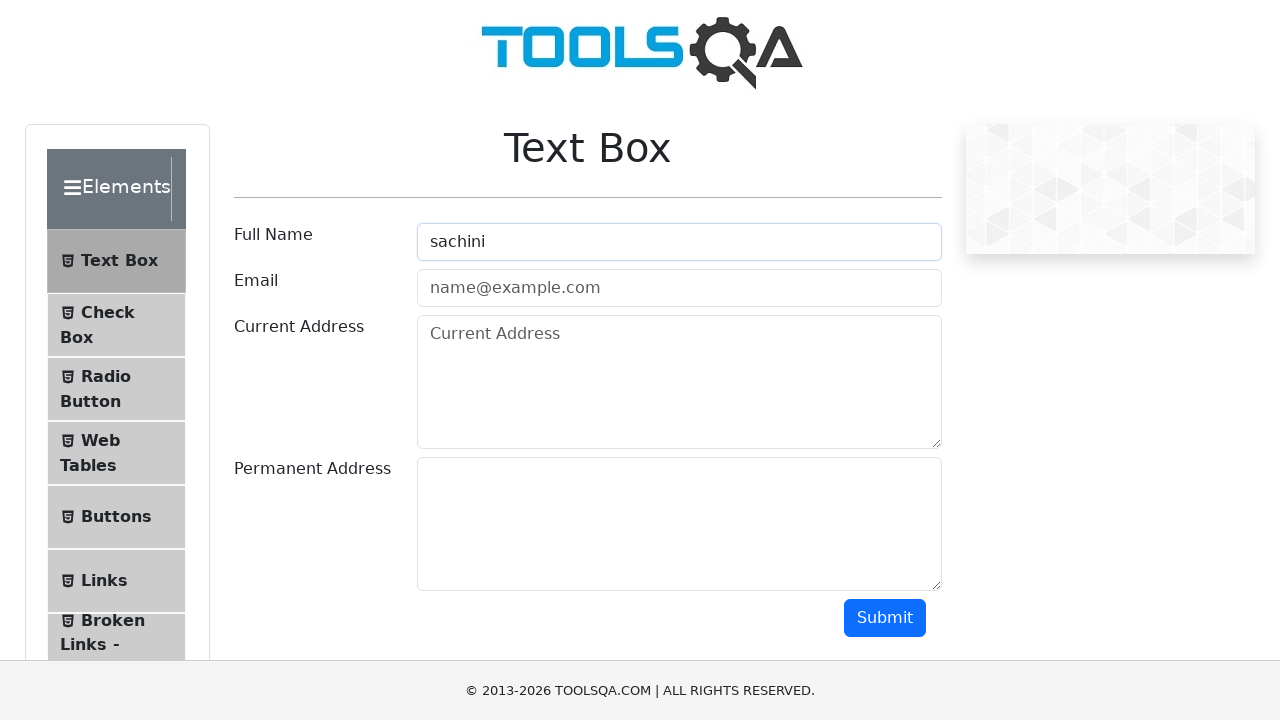

Filled email field with 'sachini@gmail.com' on #userEmail
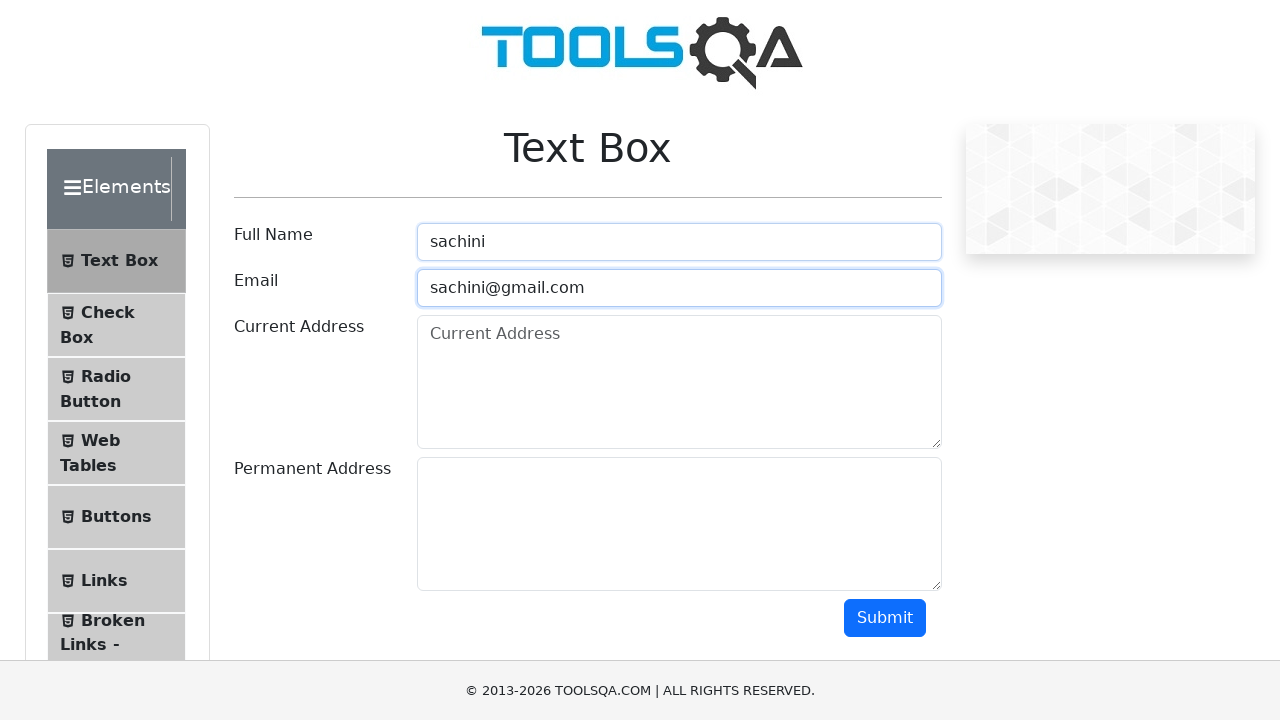

Filled address field with multi-line address on #currentAddress
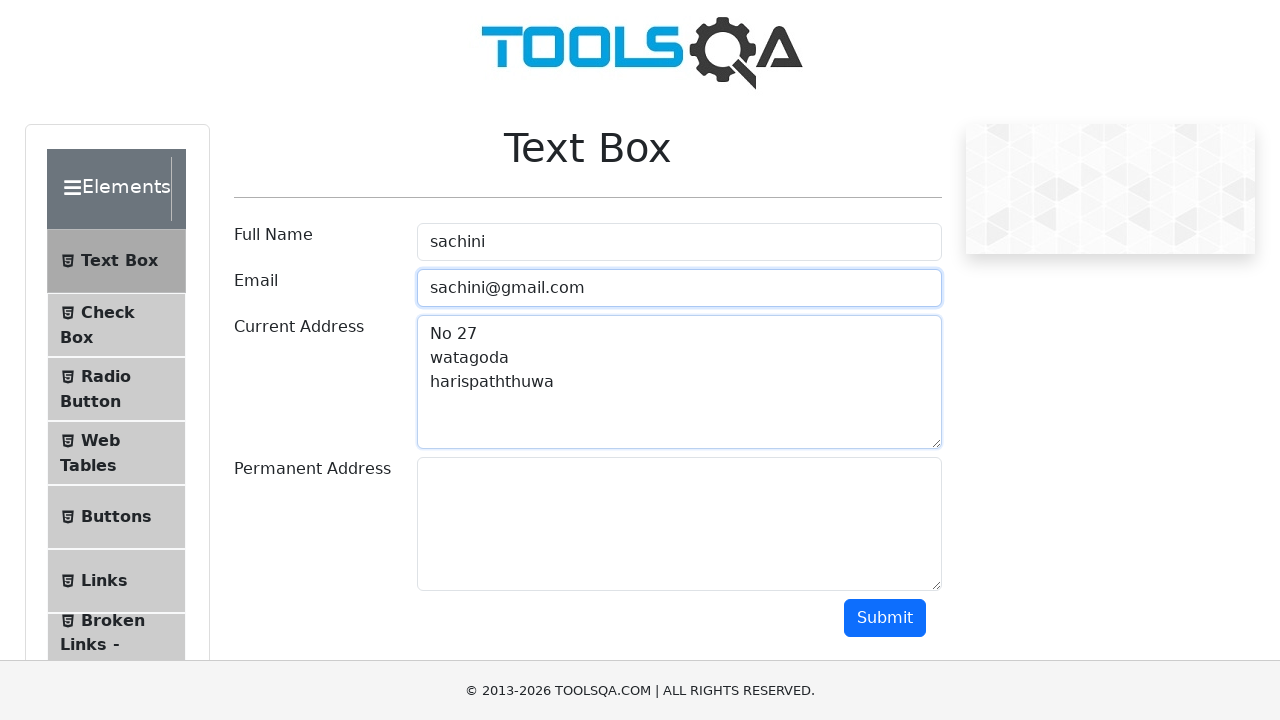

Clicked submit button to submit form at (885, 618) on button#submit
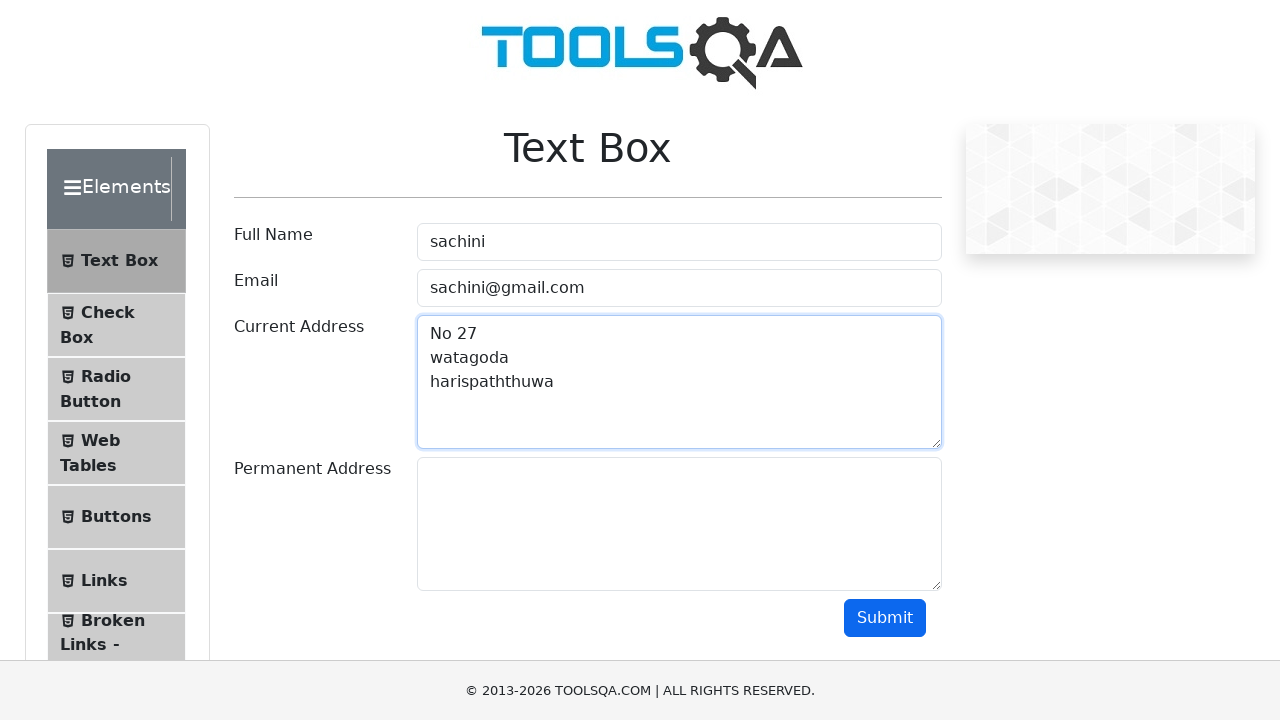

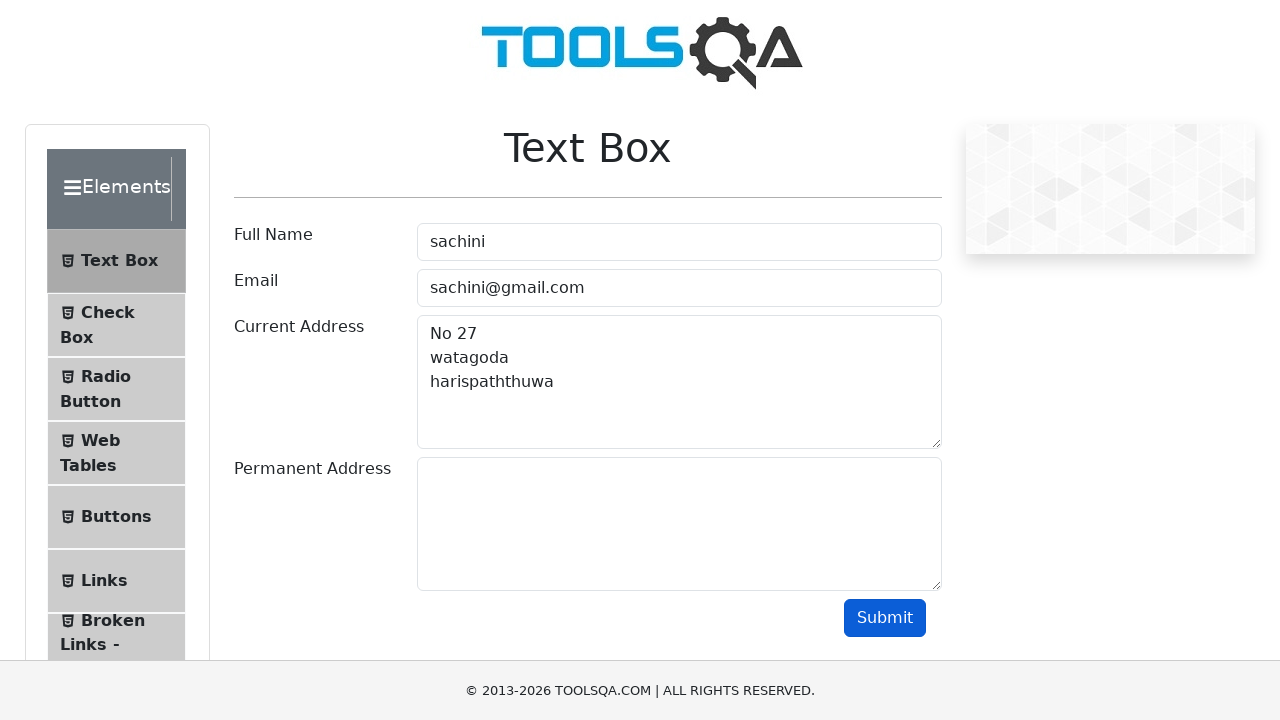